Tests click events on an interactive page by clicking animal buttons (cat, dog, pig, cow) and verifying that corresponding sound messages (Meow!, Woof!, Oink!, Moo!) are displayed.

Starting URL: https://practice-automation.com/click-events/

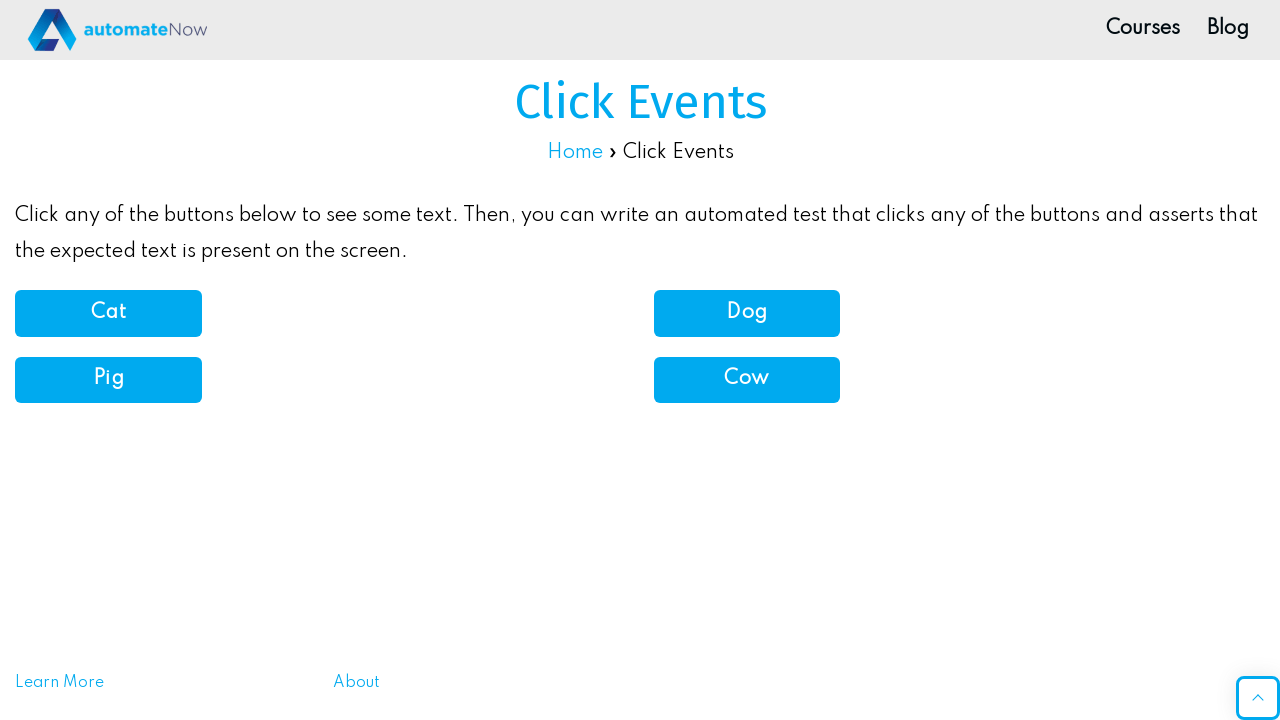

Waited for 'Click Events' title to load
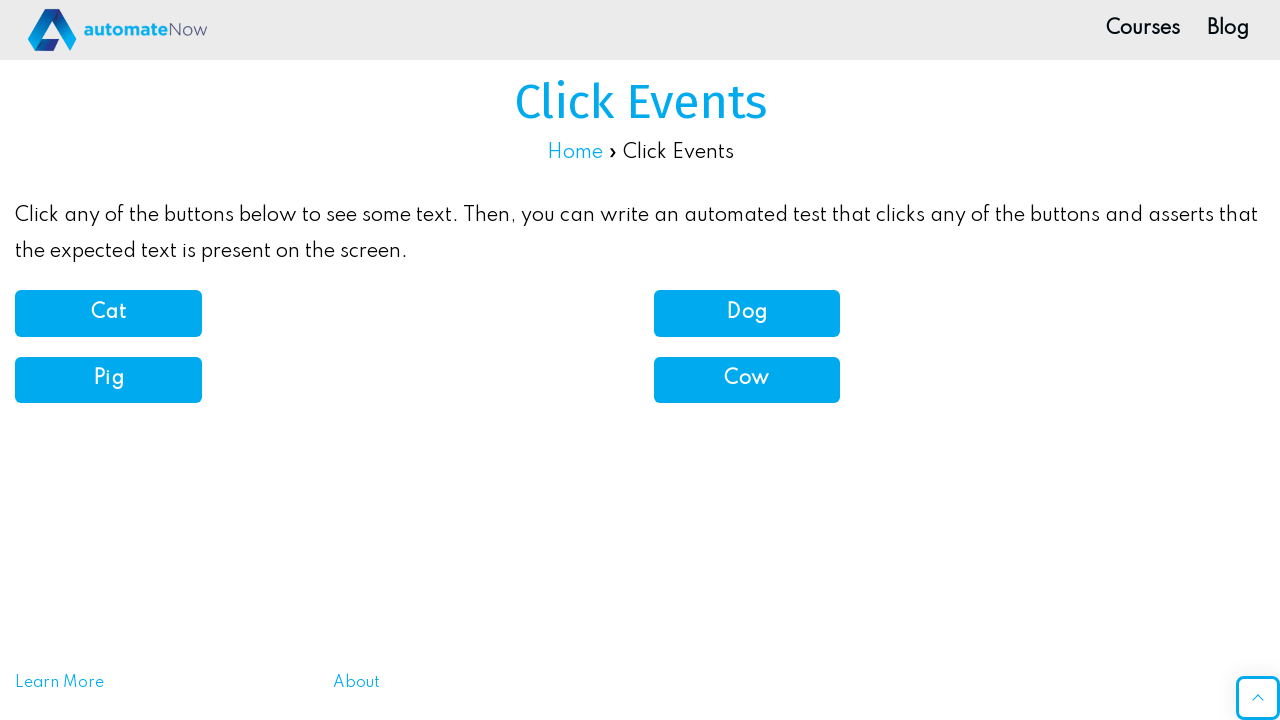

Clicked cat button at (108, 313) on button[onclick='catSound()']
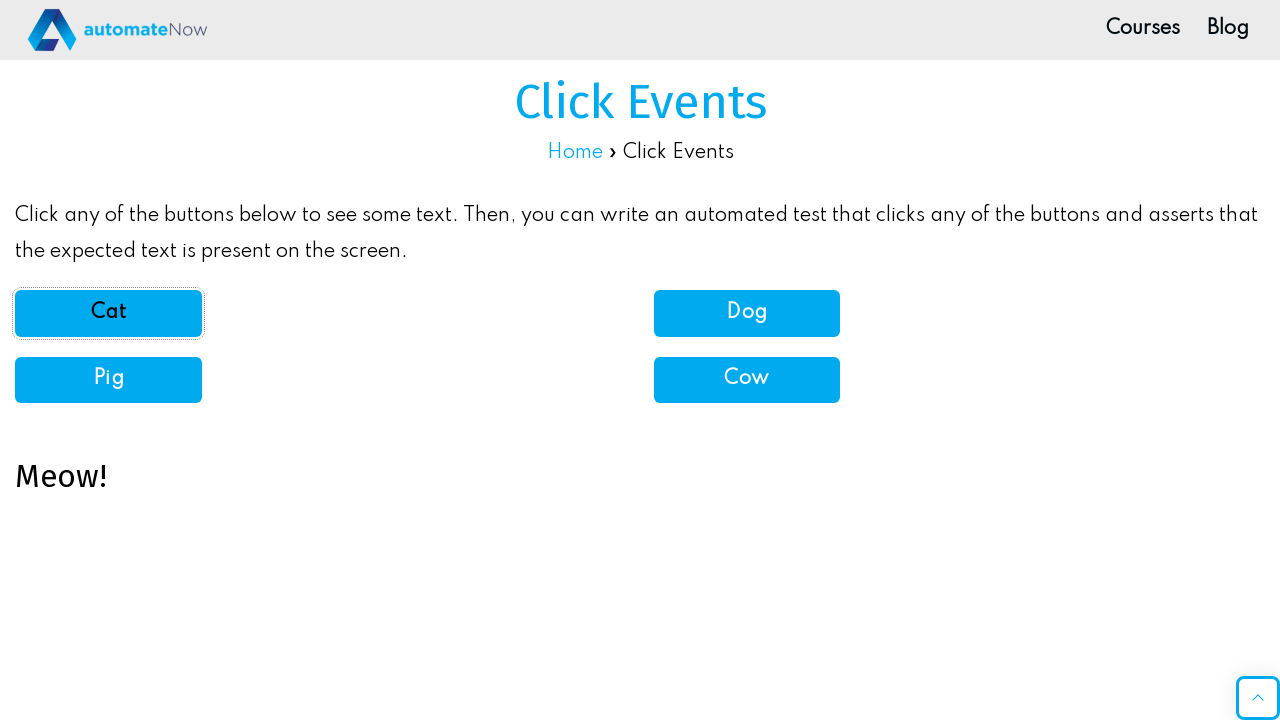

Verified 'Meow!' sound message displayed
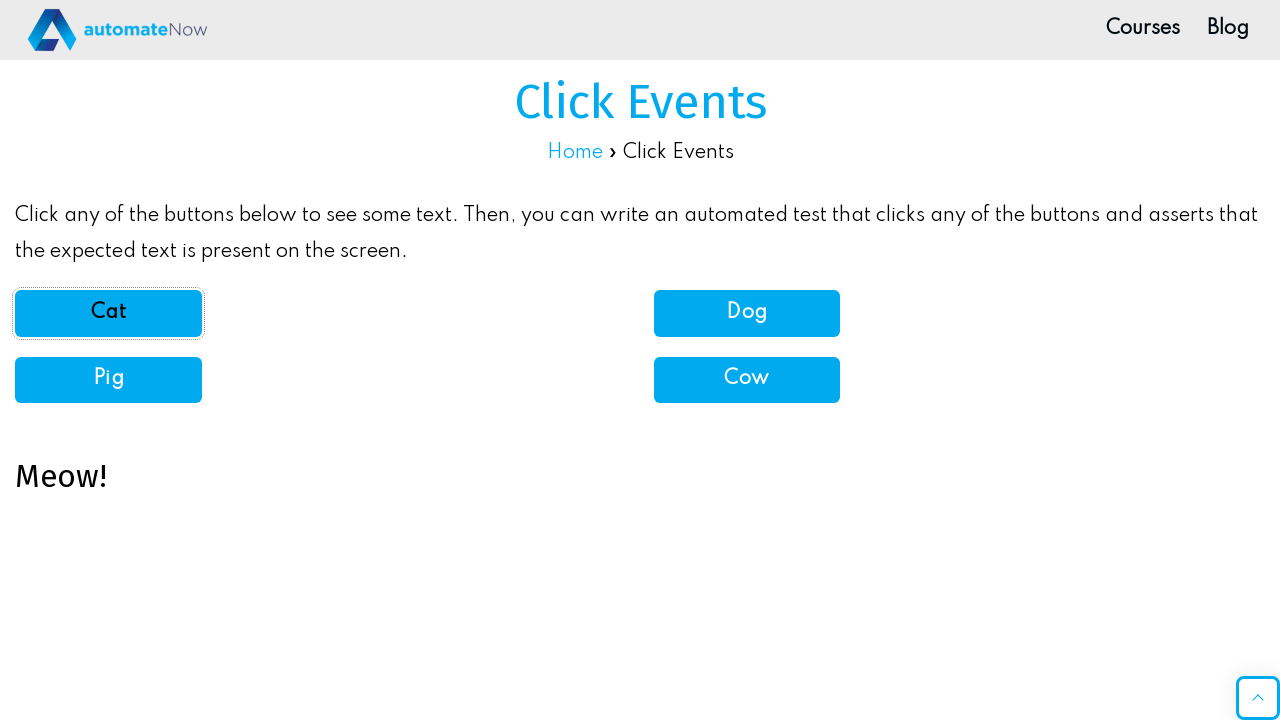

Clicked dog button at (747, 313) on button[onclick='dogSound()']
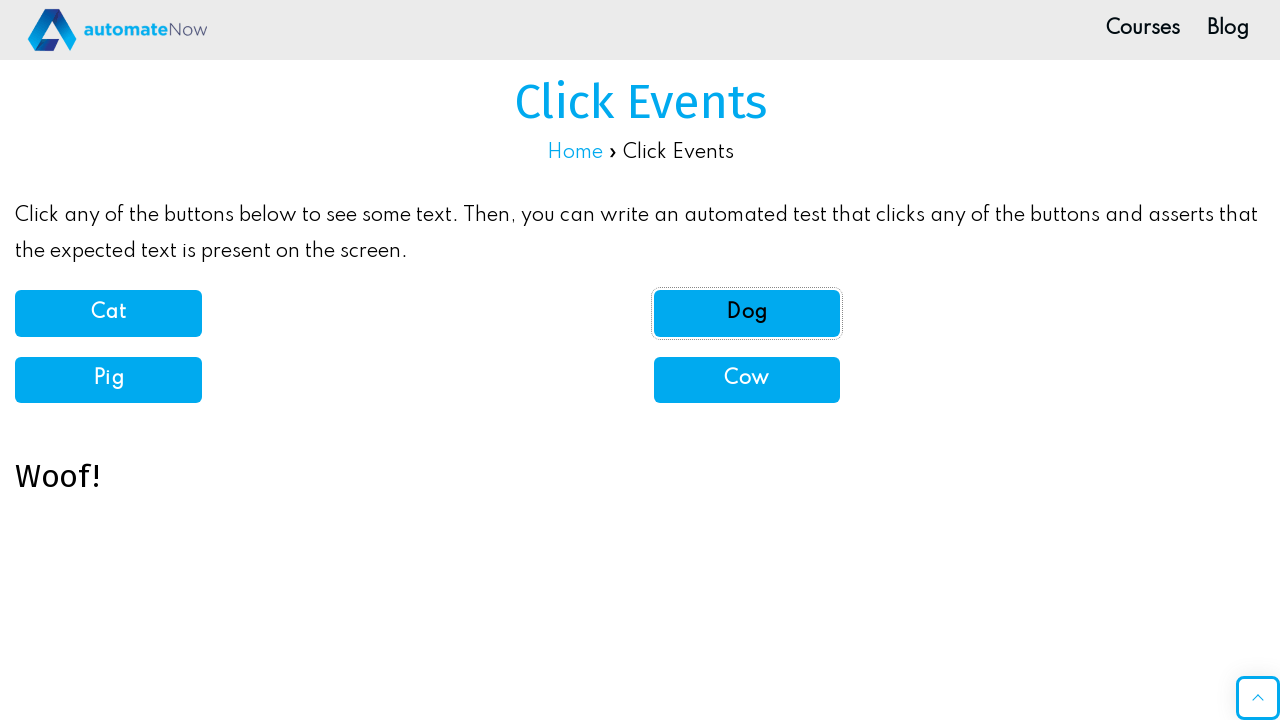

Verified 'Woof!' sound message displayed
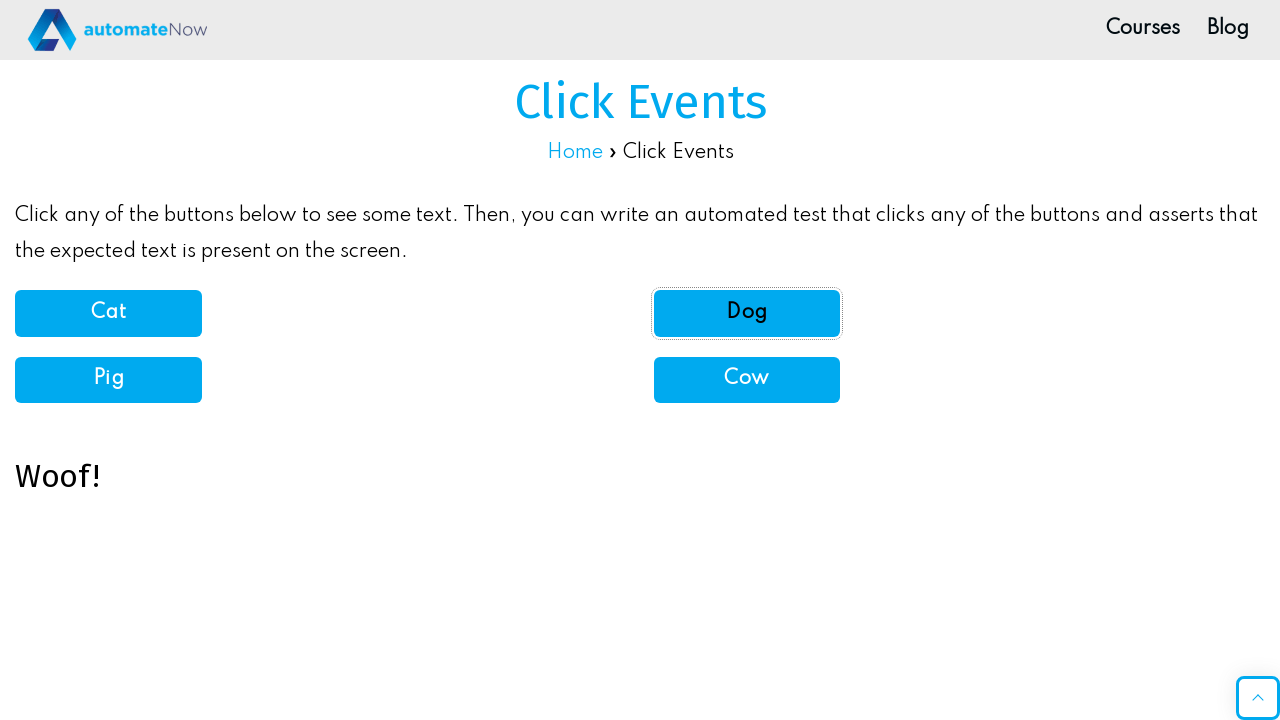

Clicked pig button at (108, 380) on button[onclick='pigSound()']
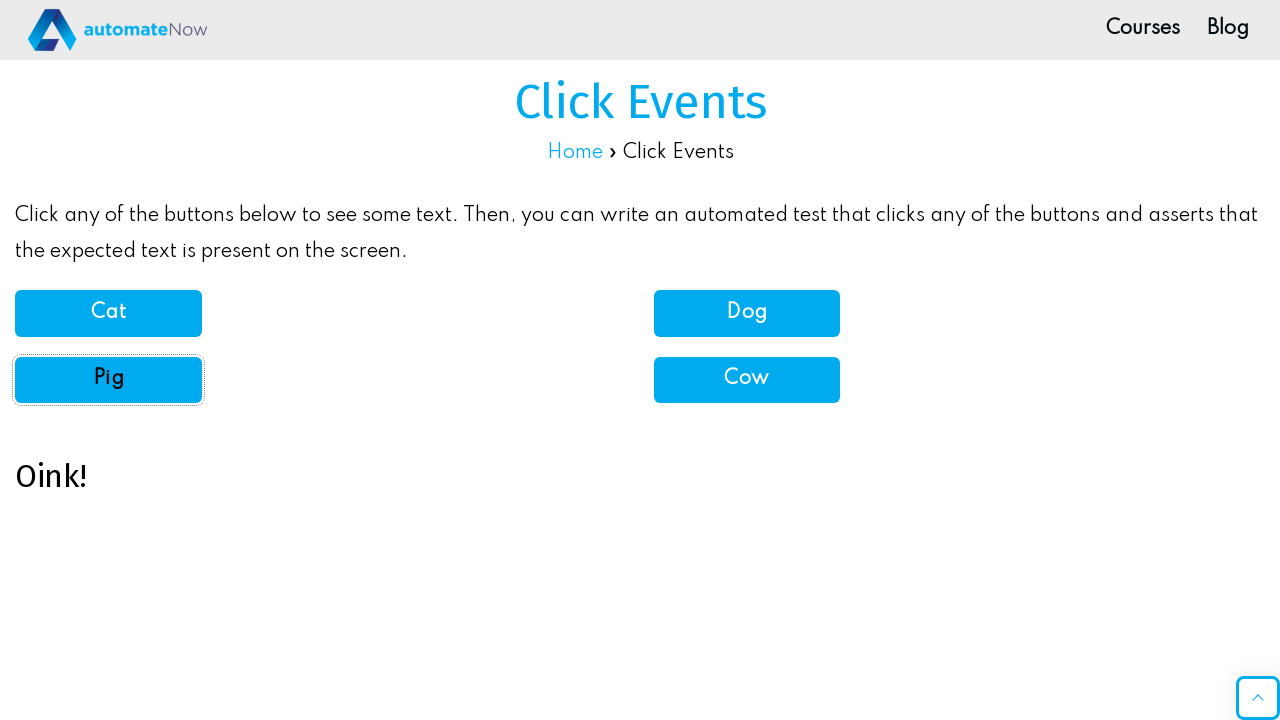

Verified 'Oink!' sound message displayed
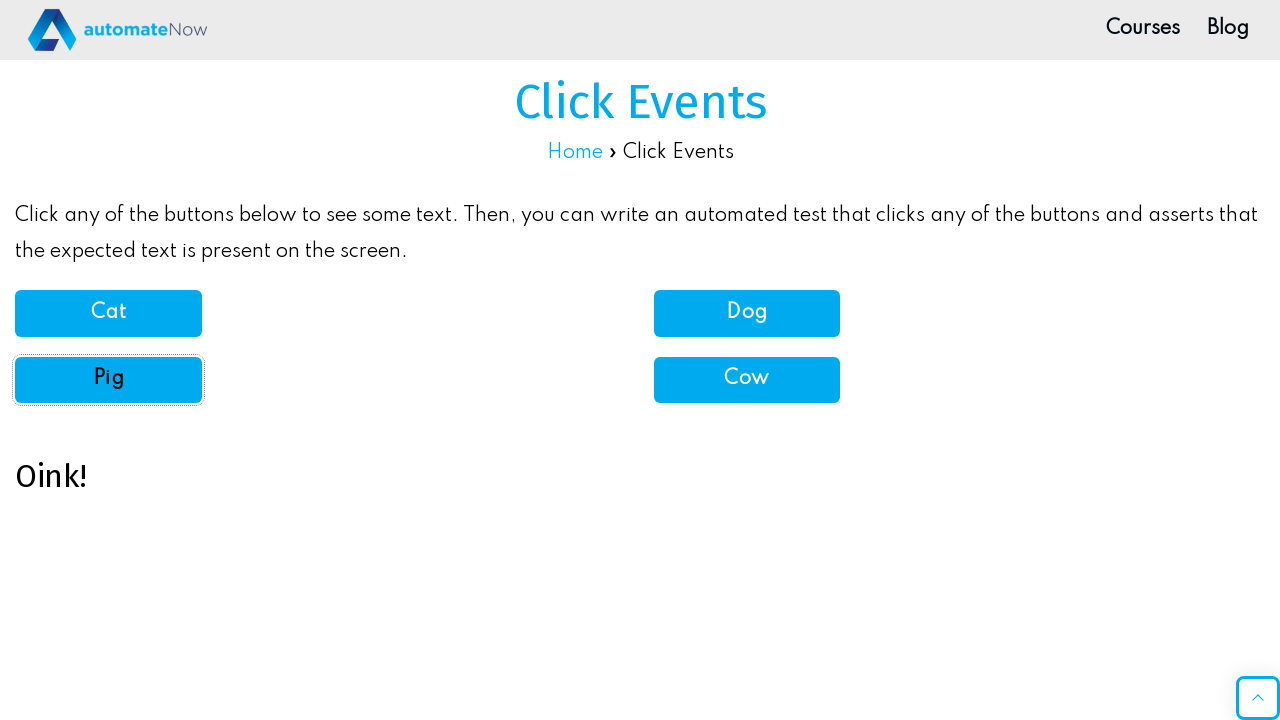

Clicked cow button at (747, 380) on button[onclick='cowSound()']
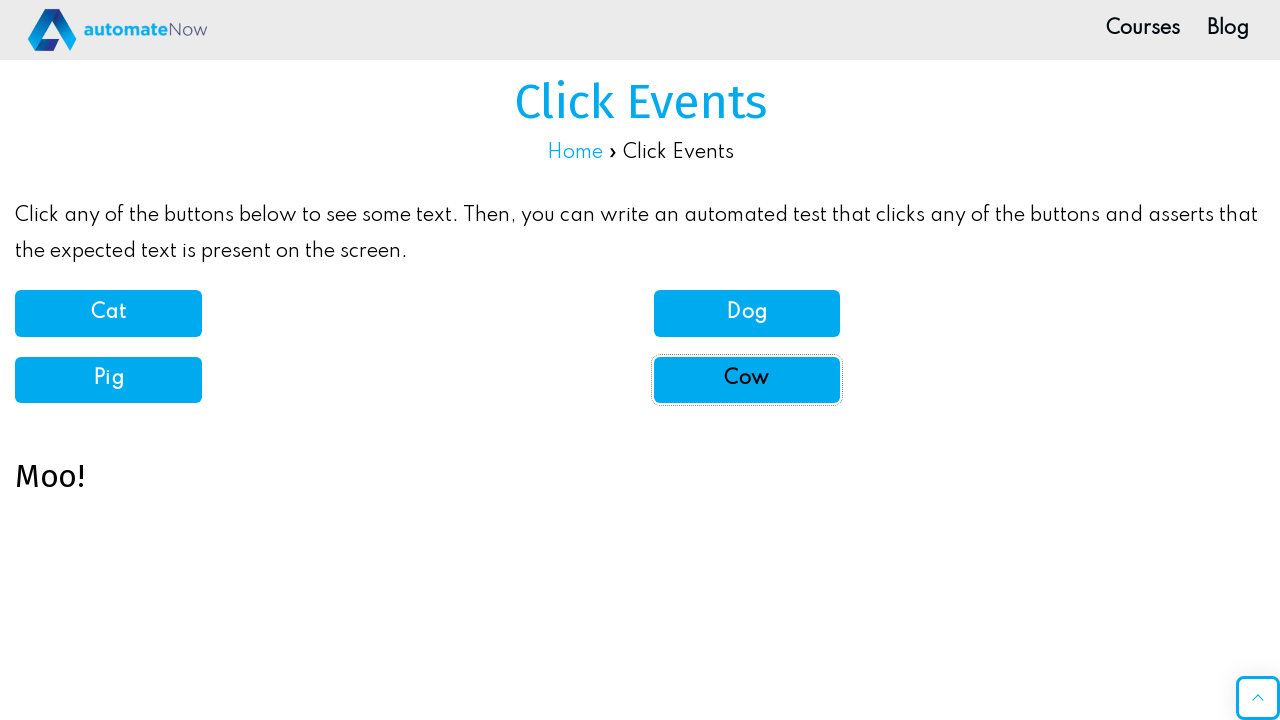

Verified 'Moo!' sound message displayed
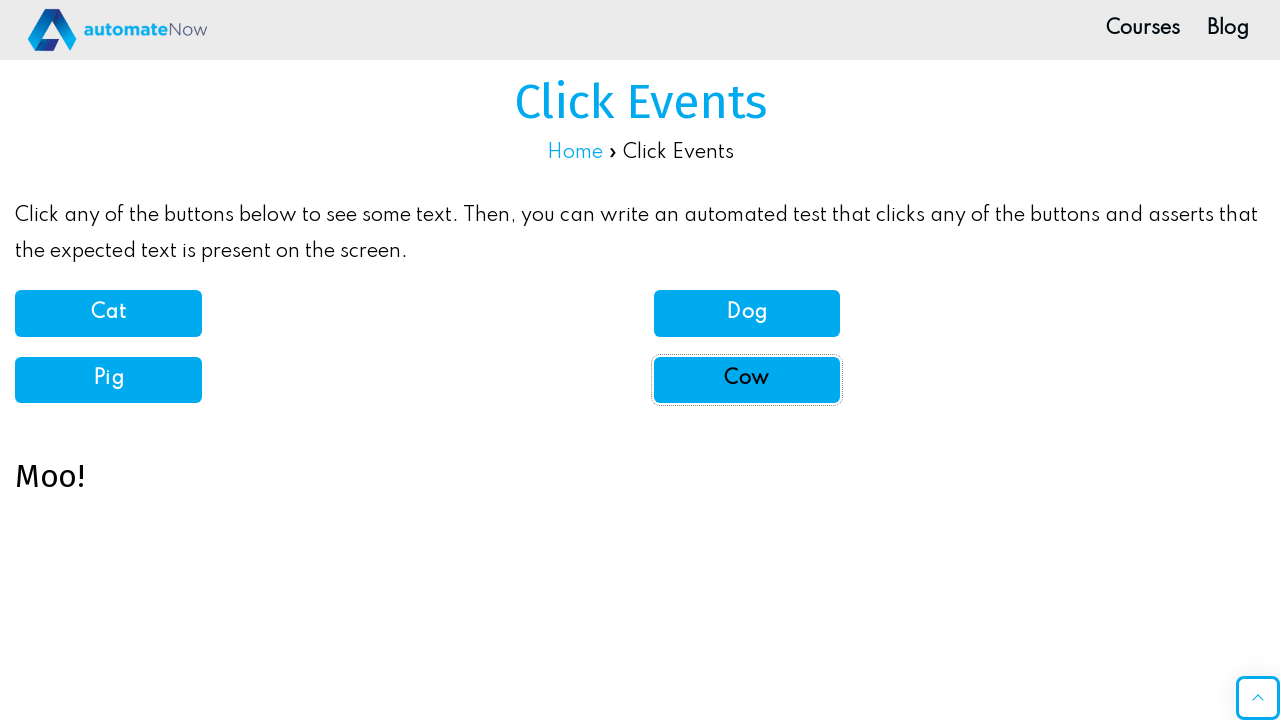

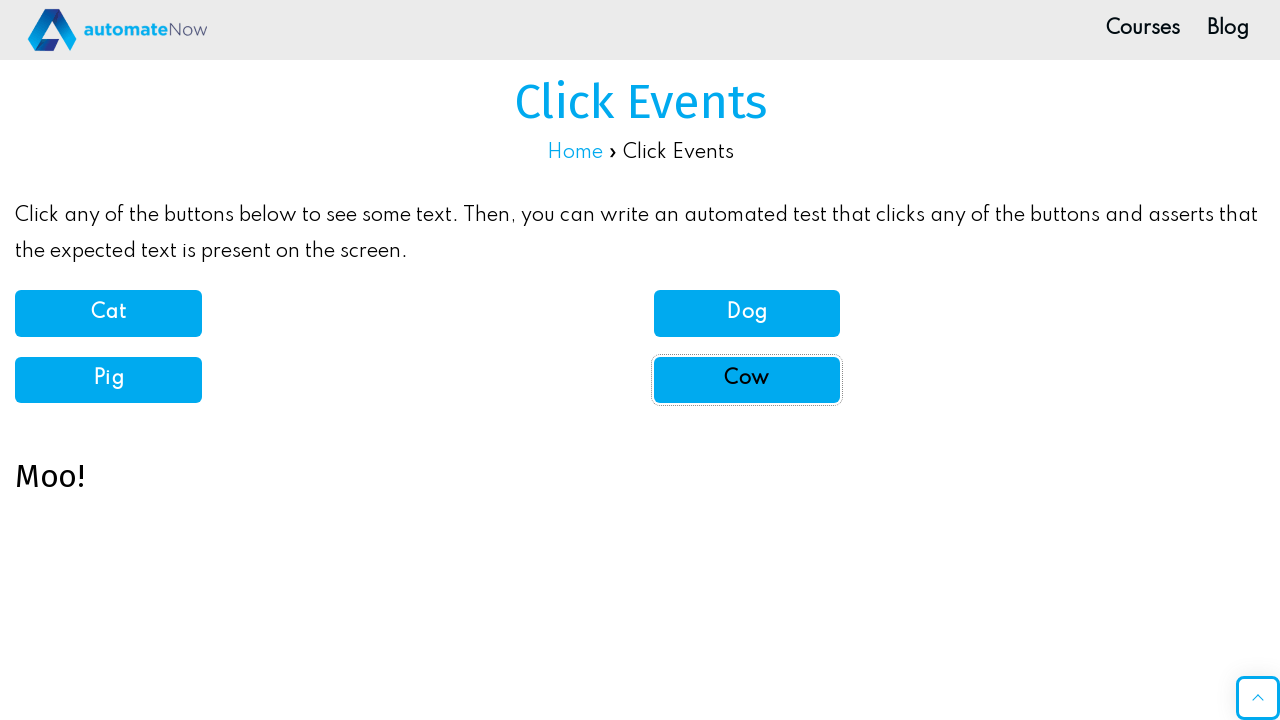